Tests multi-select dropdown functionality by selecting multiple options using different methods (by value, index, and visible text)

Starting URL: https://www.letskodeit.com/practice

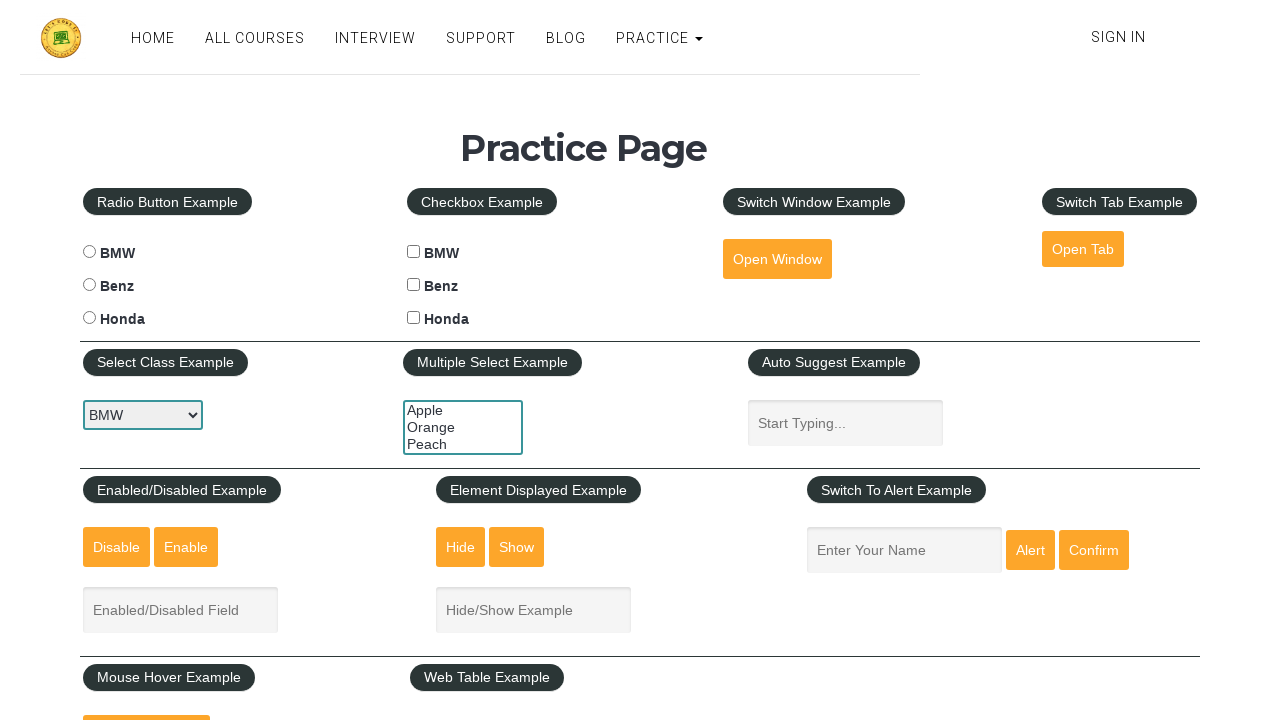

Located multi-select dropdown element with id 'multiple-select-example'
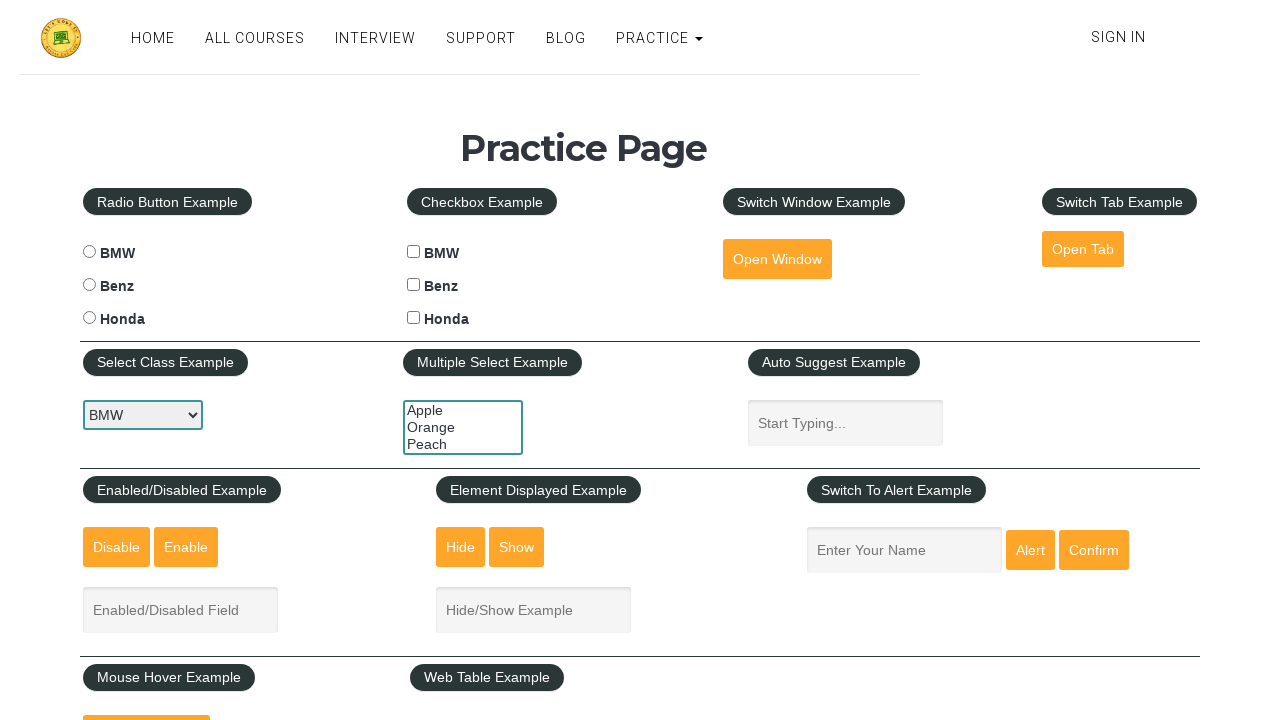

Selected 'peach' option by value from dropdown on #multiple-select-example
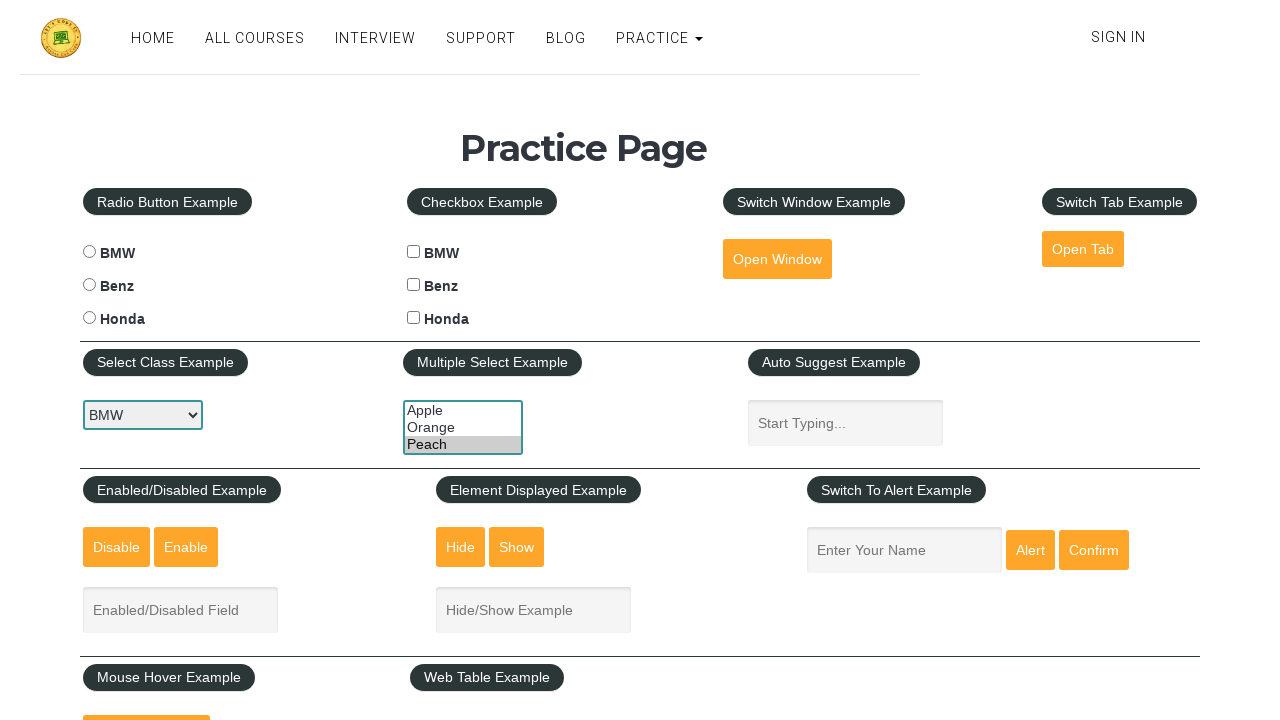

Selected option at index 1 (Orange) from dropdown on #multiple-select-example
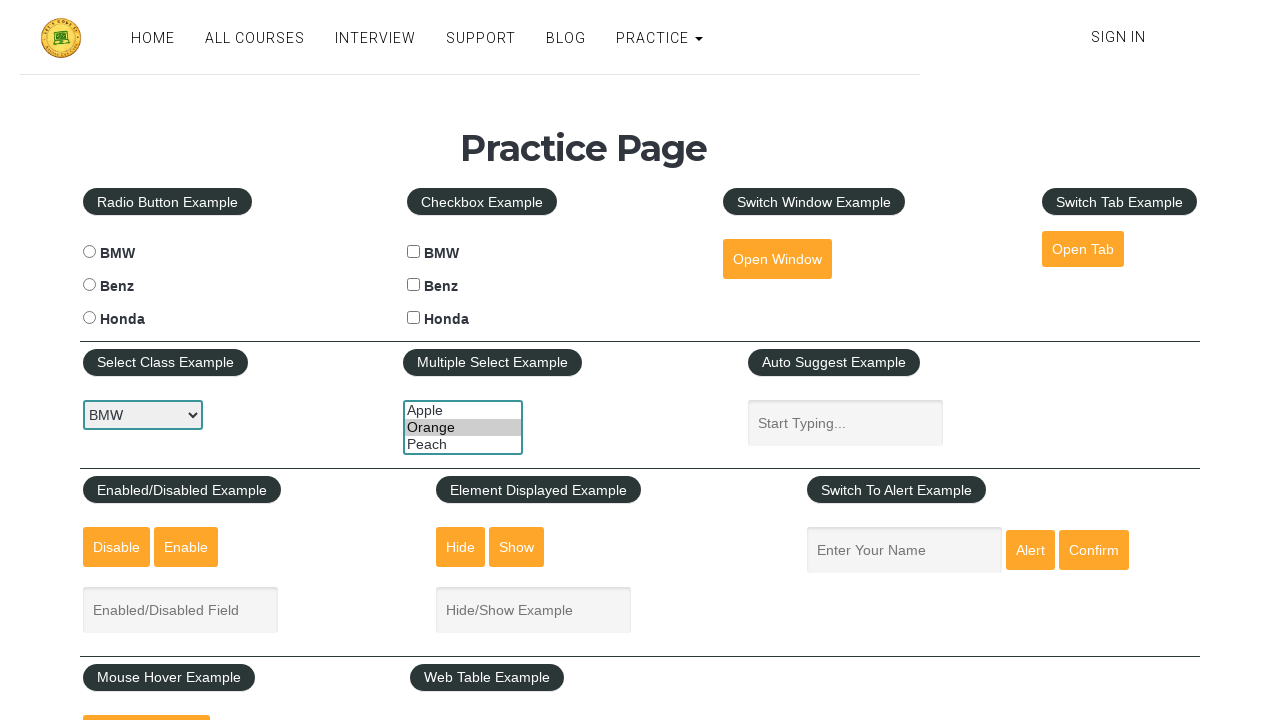

Selected 'Apple' option by visible text from dropdown on #multiple-select-example
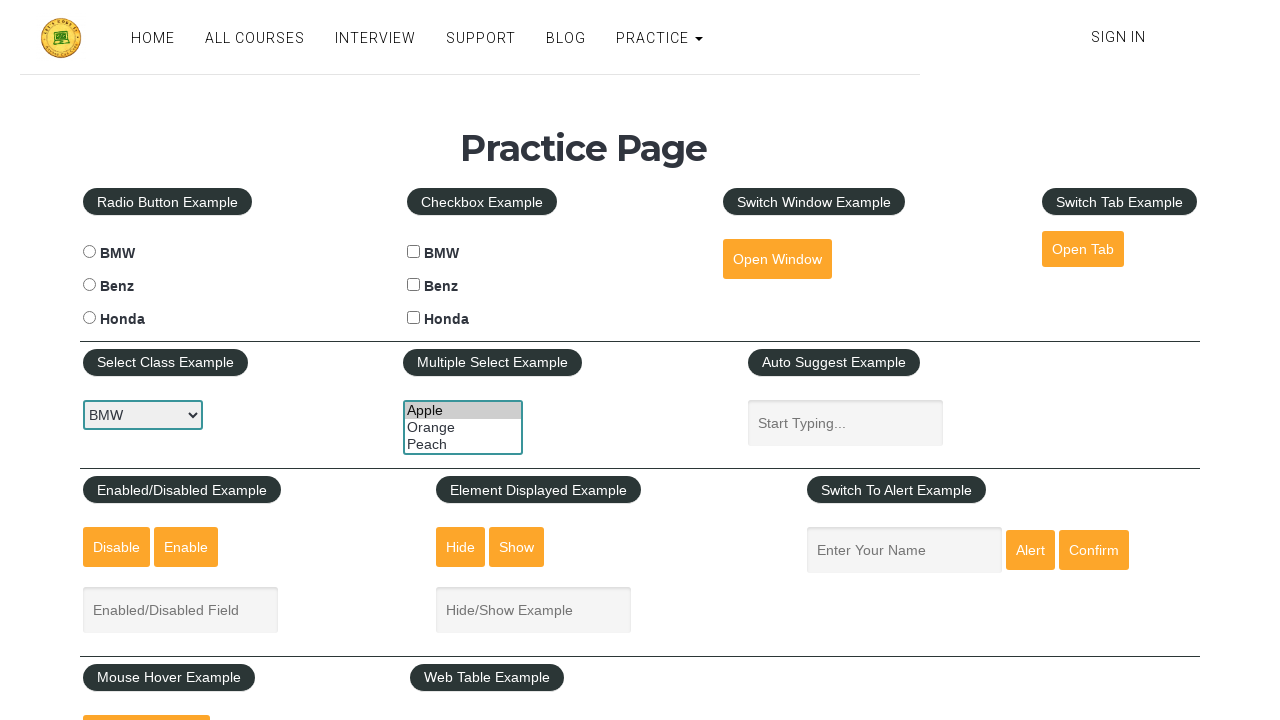

Waited 2 seconds to verify all selections are complete
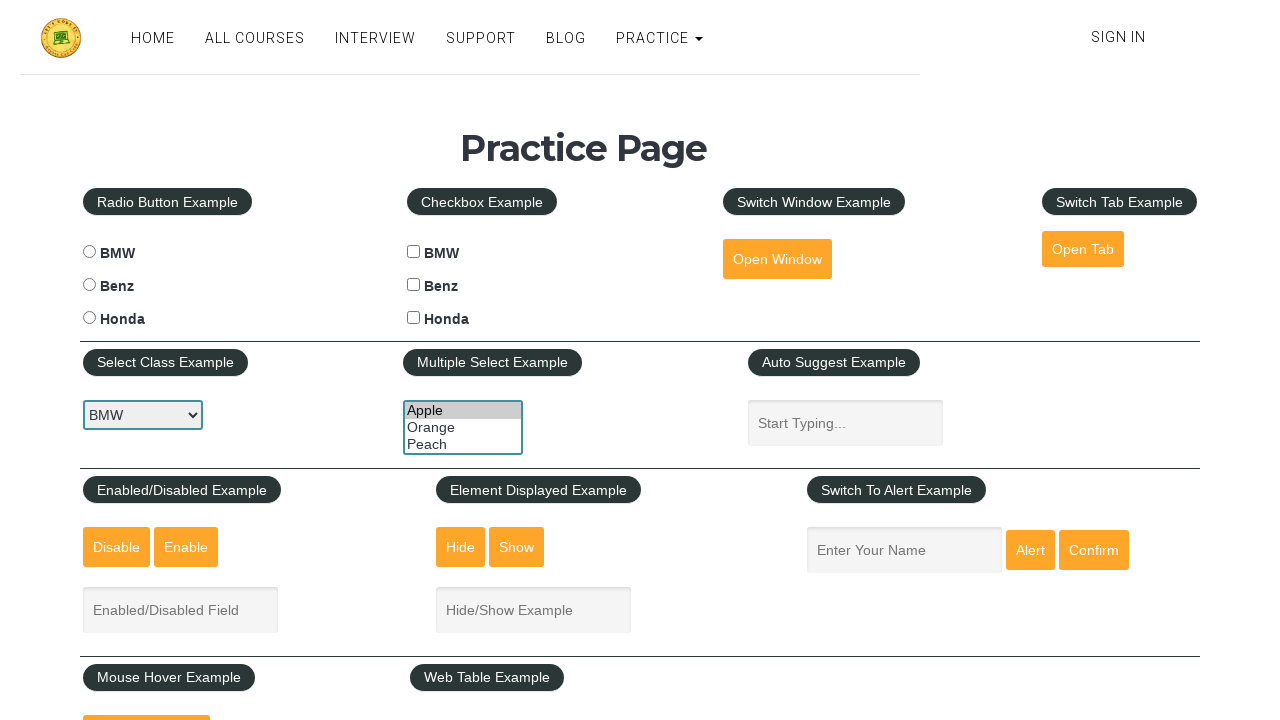

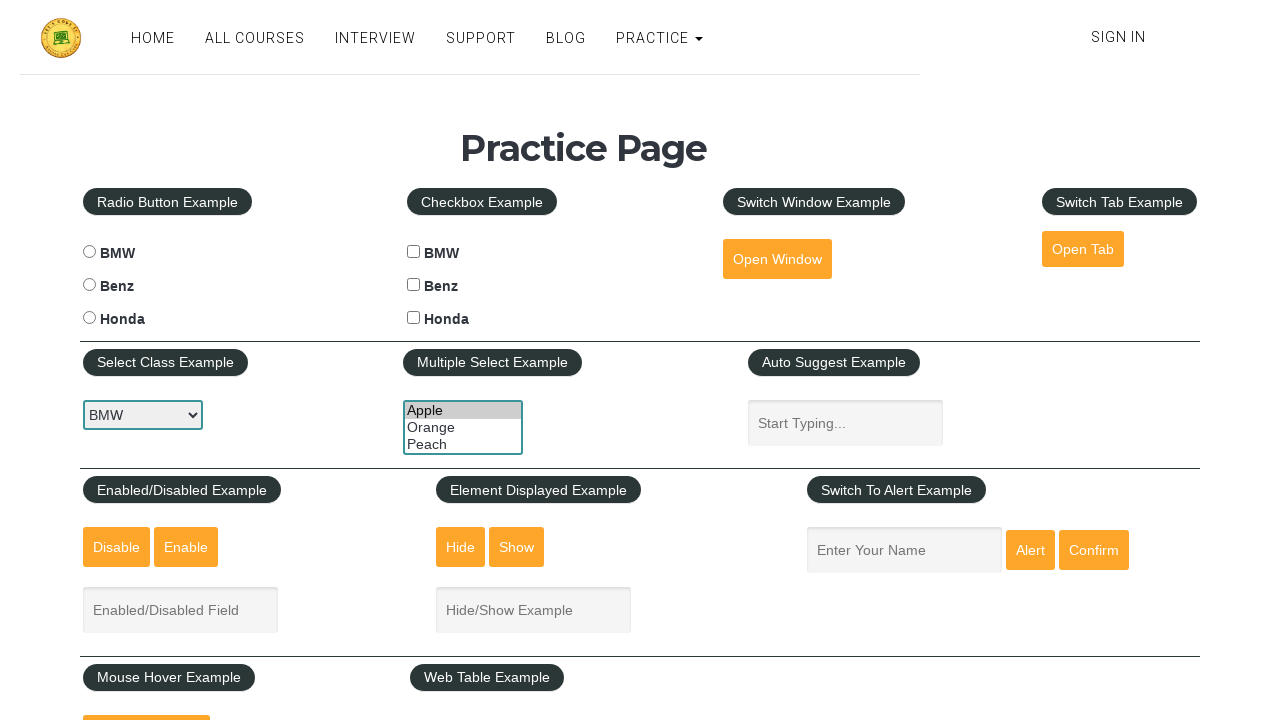